Tests checkbox navigation flow by navigating to the checkboxes page, checking the first unchecked checkbox, and navigating back to the homepage.

Starting URL: https://the-internet.herokuapp.com/

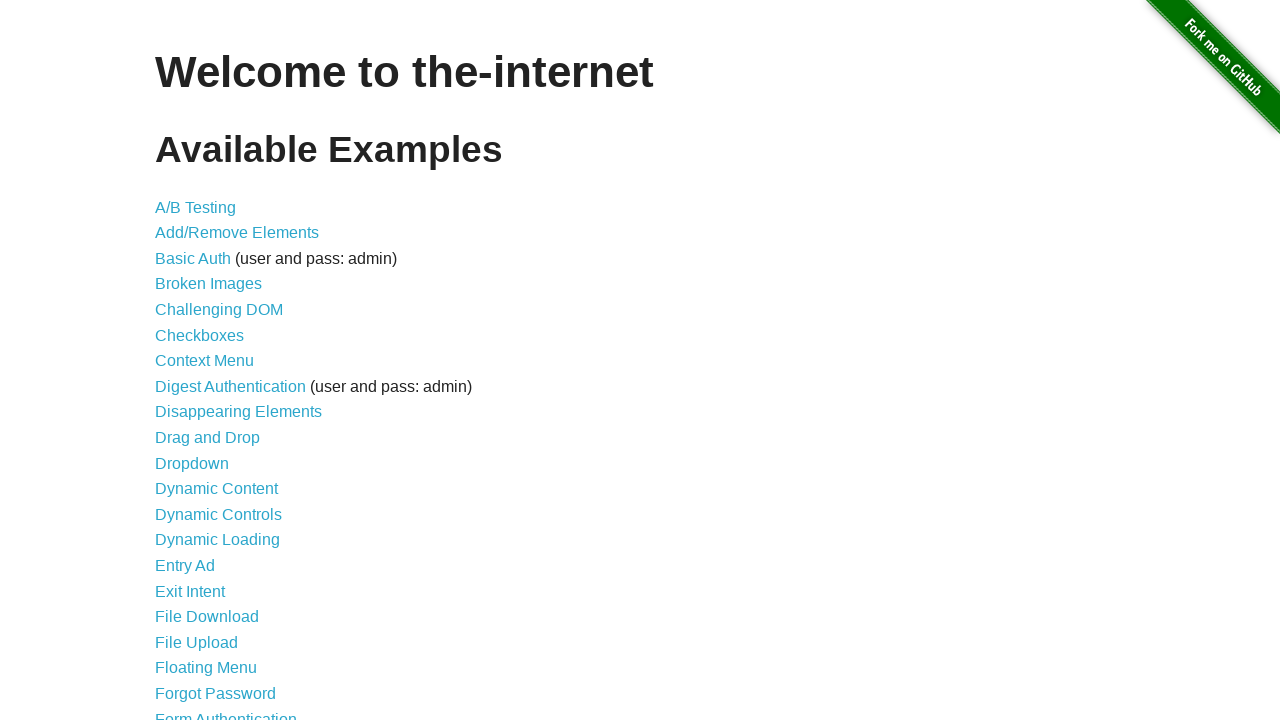

Clicked on Checkboxes link to navigate to checkboxes page at (200, 335) on text=Checkboxes
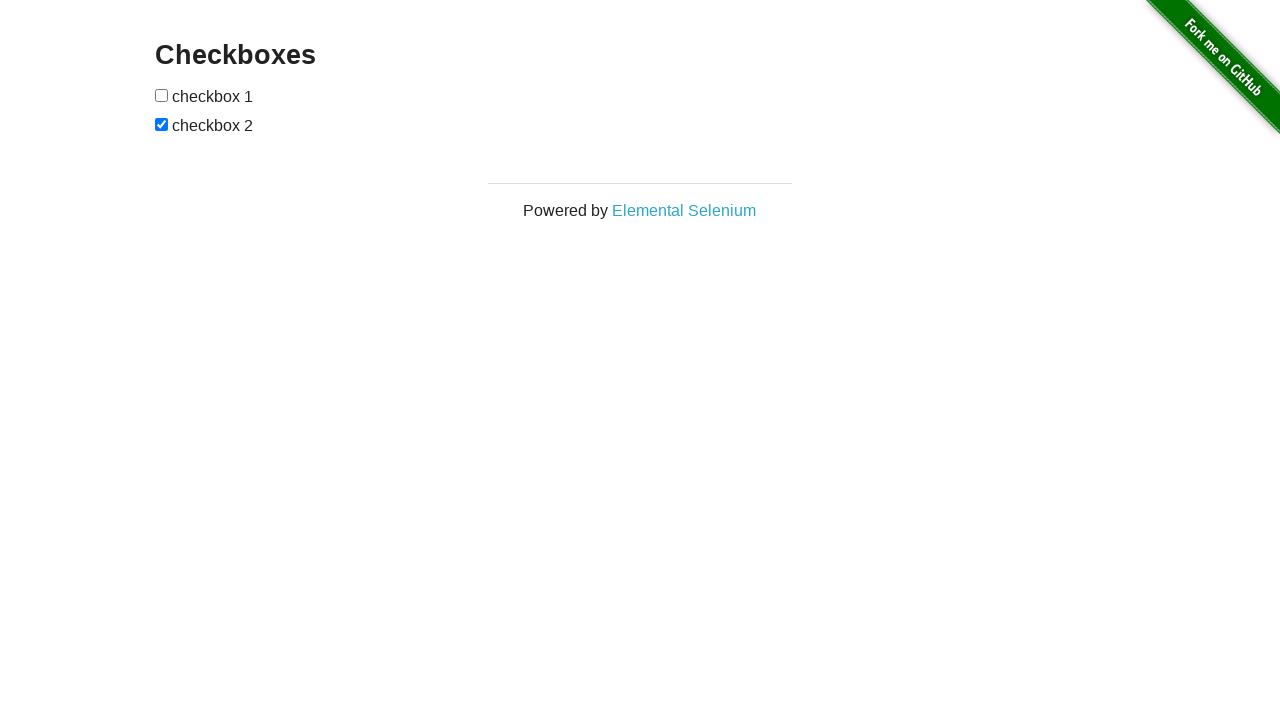

Checkboxes page loaded and form element appeared
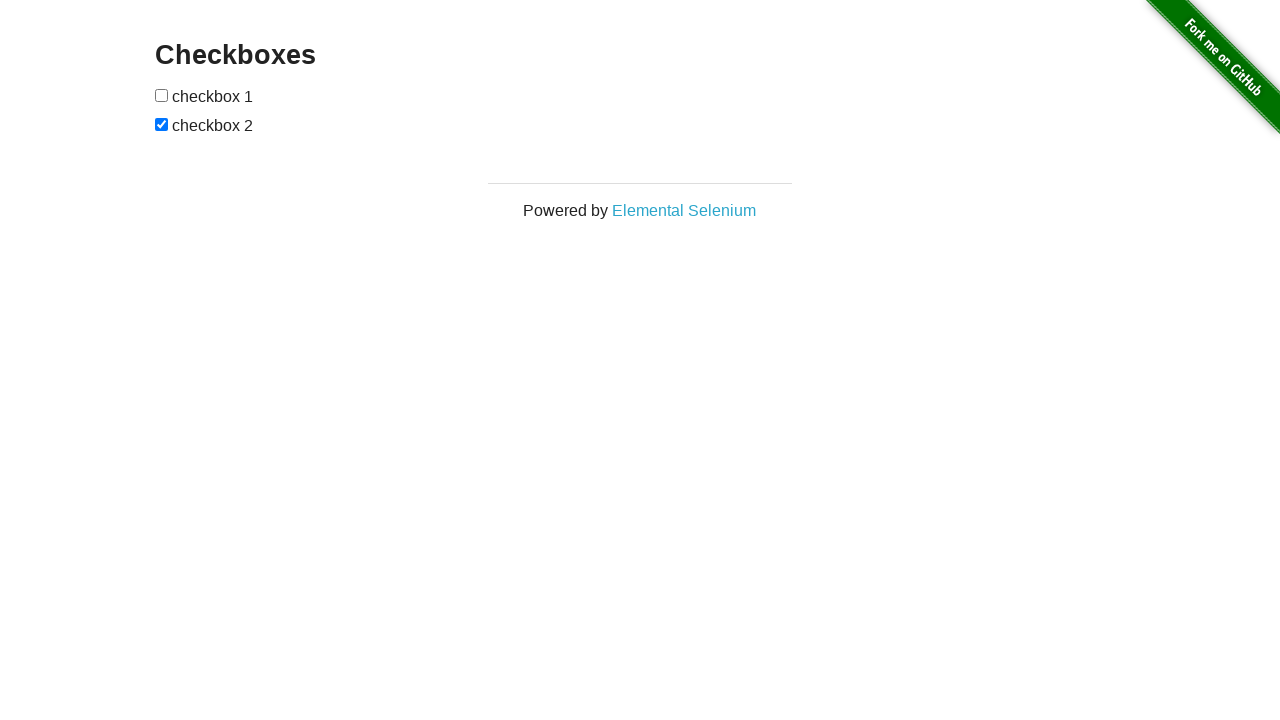

Located the first checkbox element
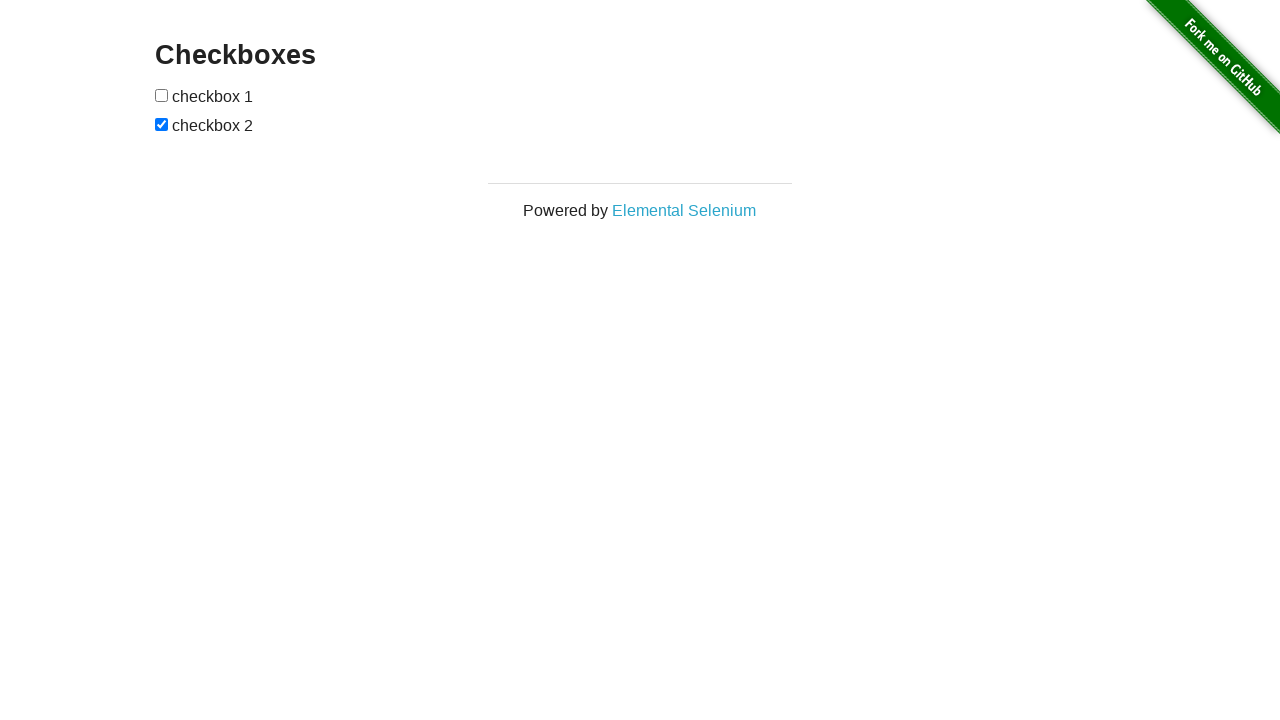

Checked the first unchecked checkbox at (162, 95) on form#checkboxes input[type='checkbox'] >> nth=0
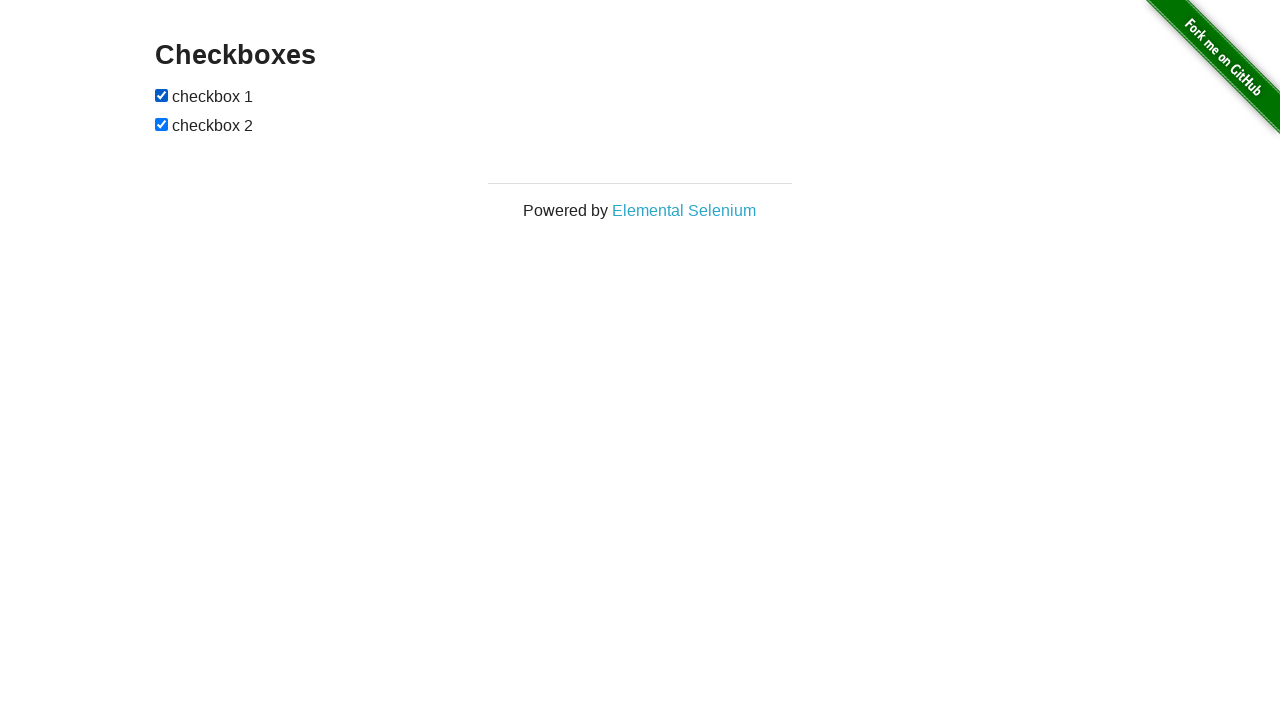

Navigated back to the homepage
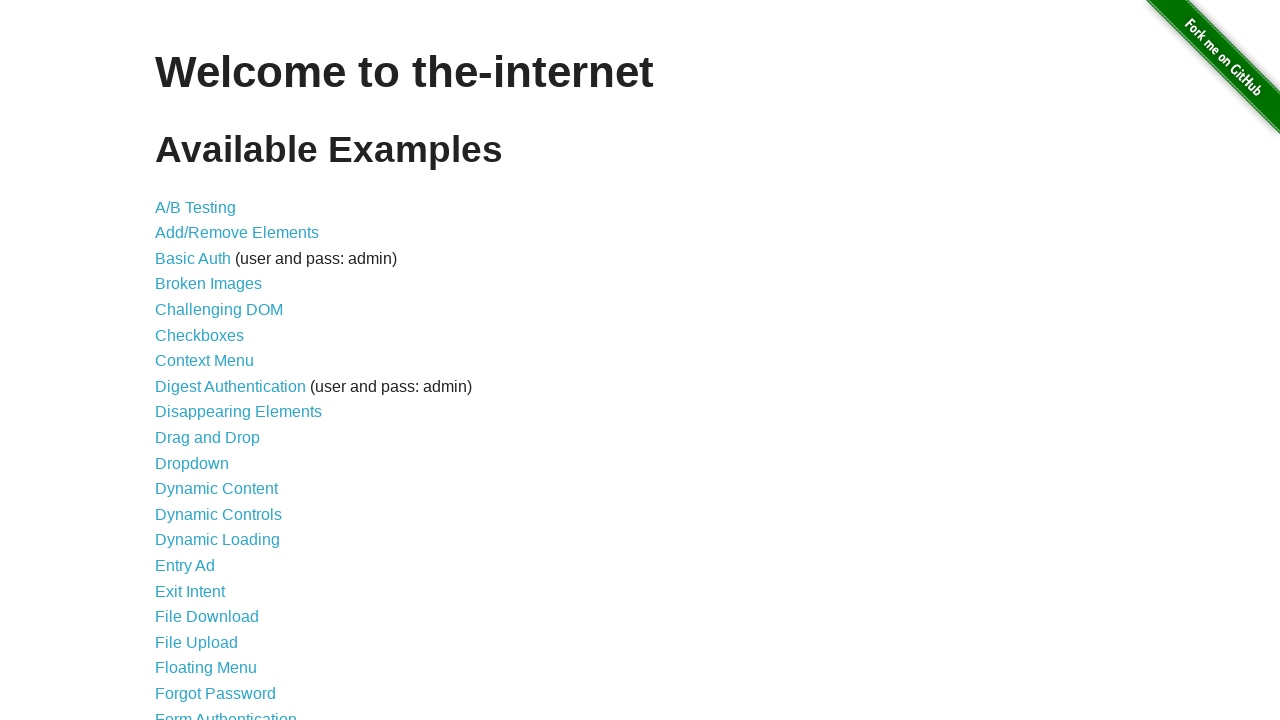

Verified we're back on the homepage by confirming the welcome text appeared
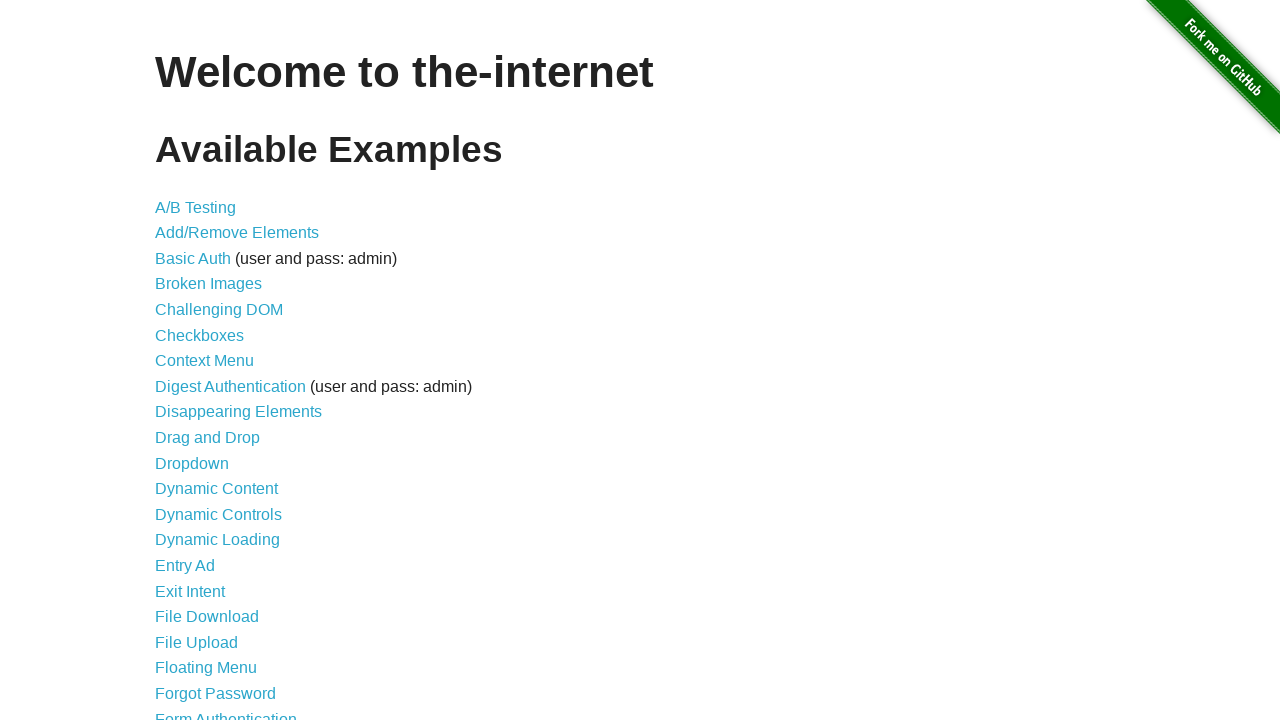

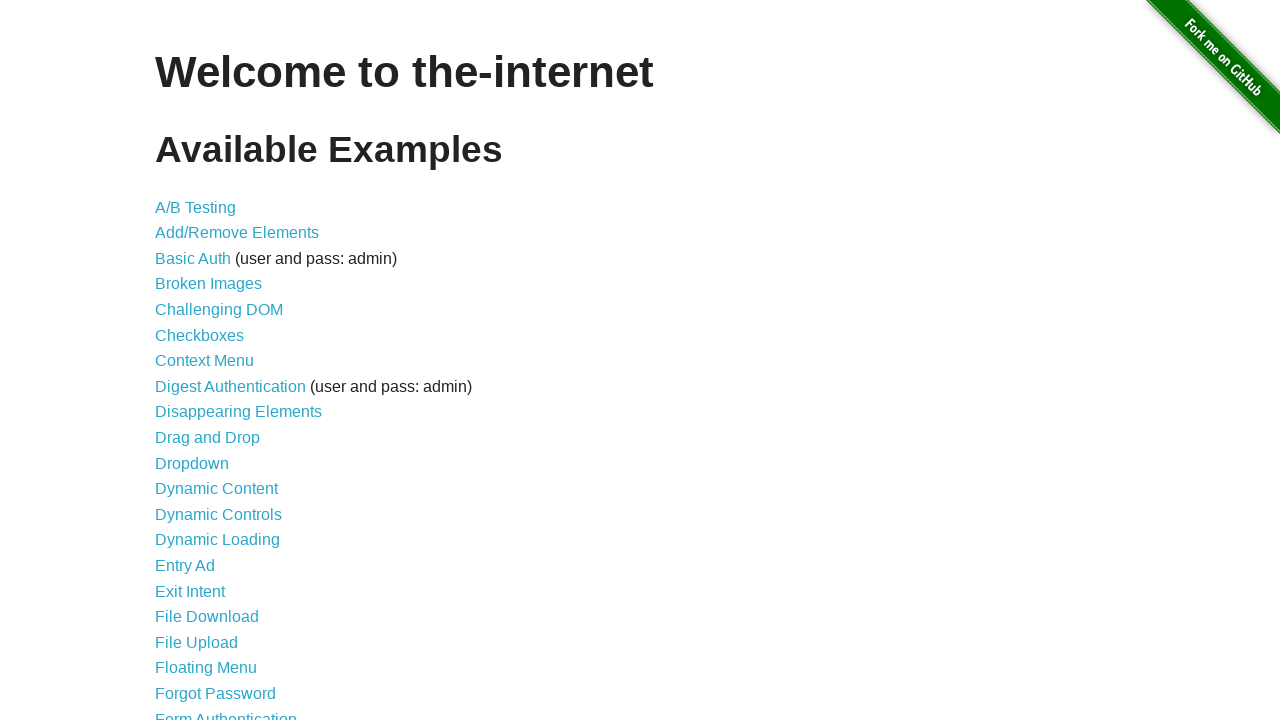